Tests button click functionality by clicking "Button 1" and verifying that a result message is displayed confirming the button was clicked.

Starting URL: http://practice.cydeo.com/multiple_buttons

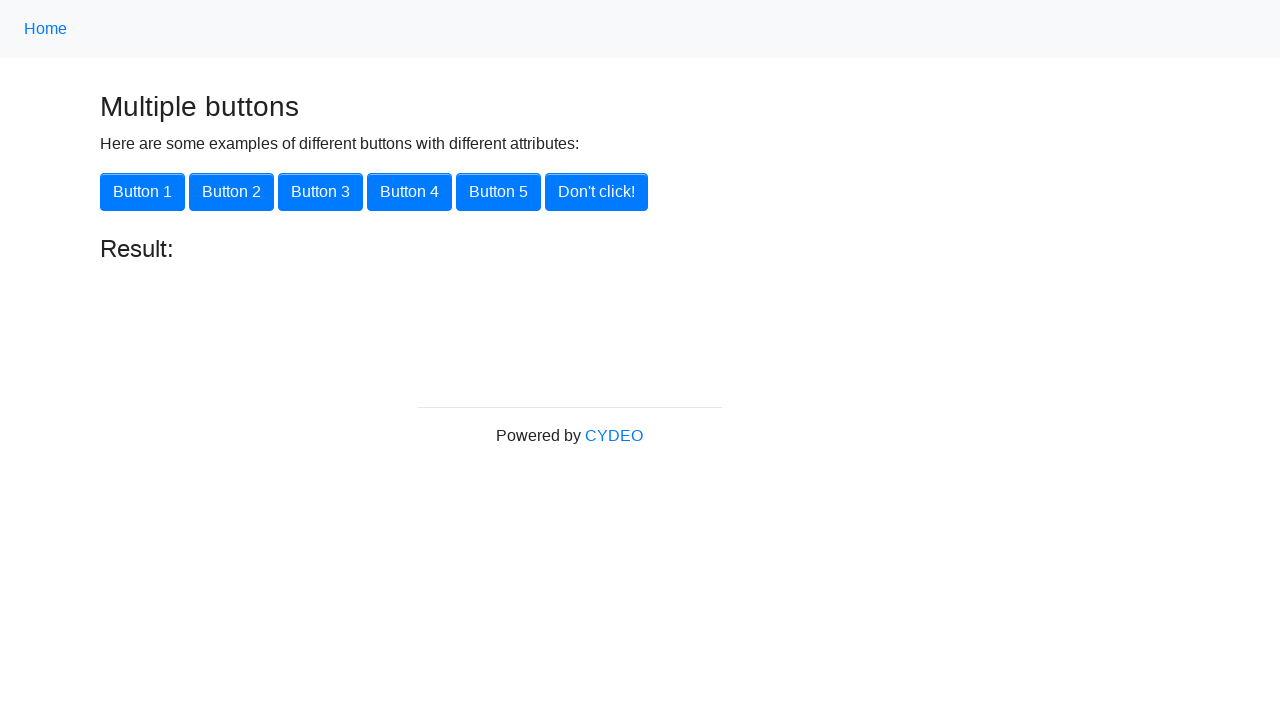

Clicked on Button 1 at (142, 192) on xpath=//button[text()='Button 1']
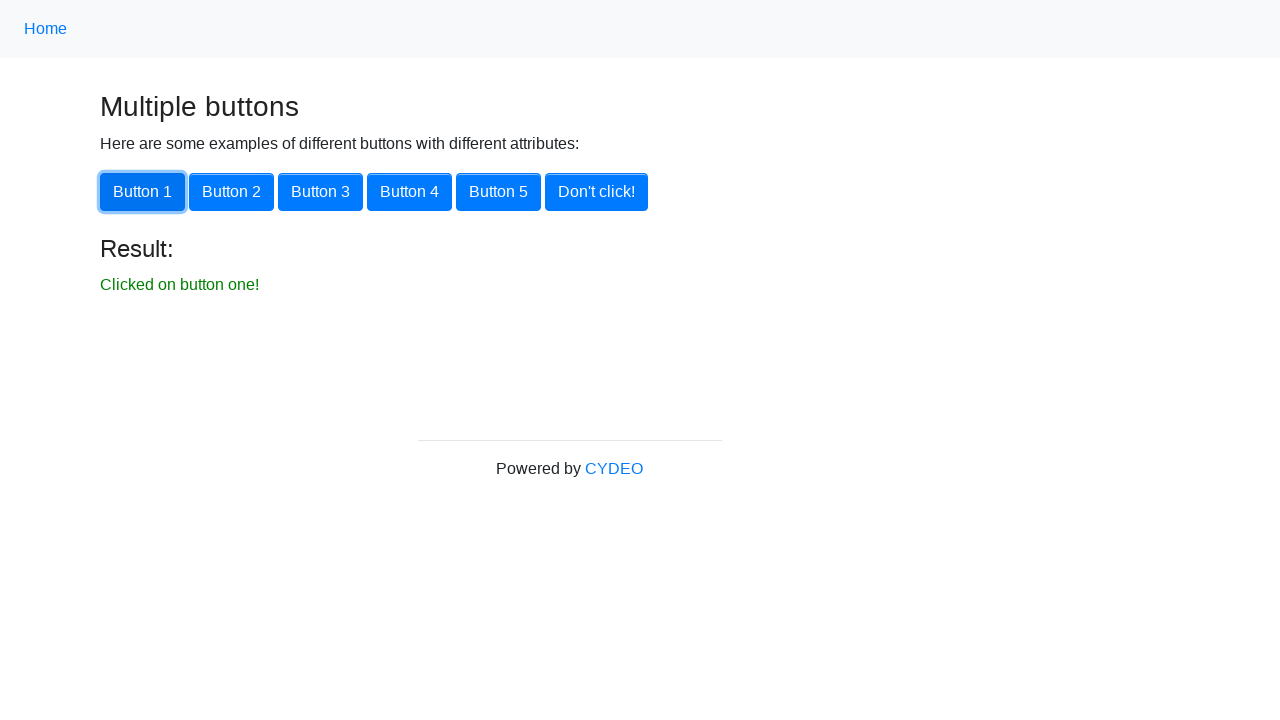

Result message element became visible
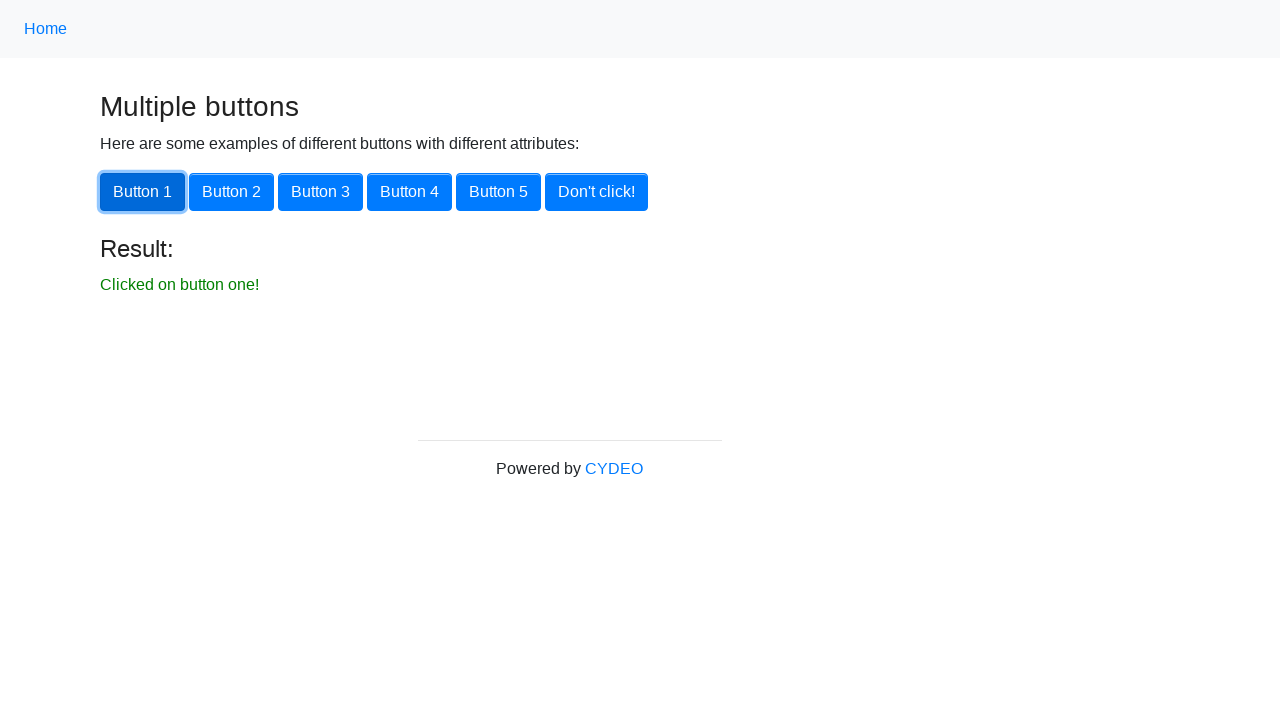

Verified result element is visible
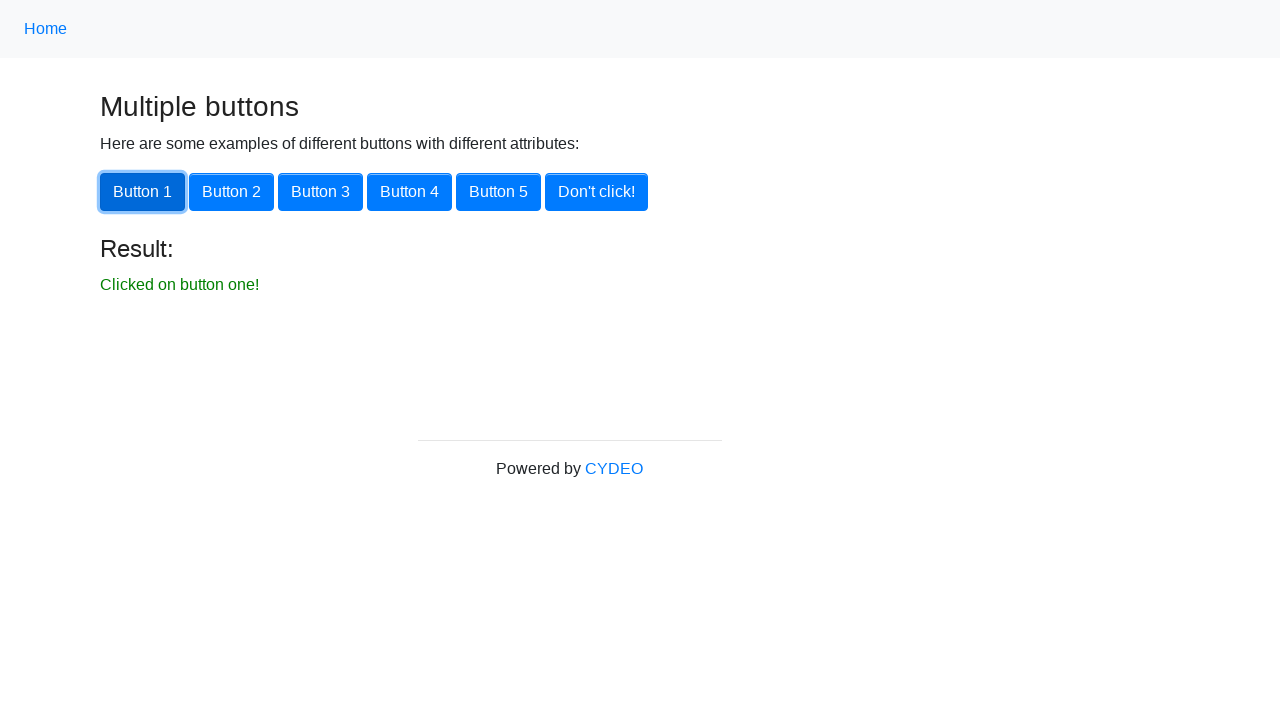

Verified result message contains 'Clicked on button one!'
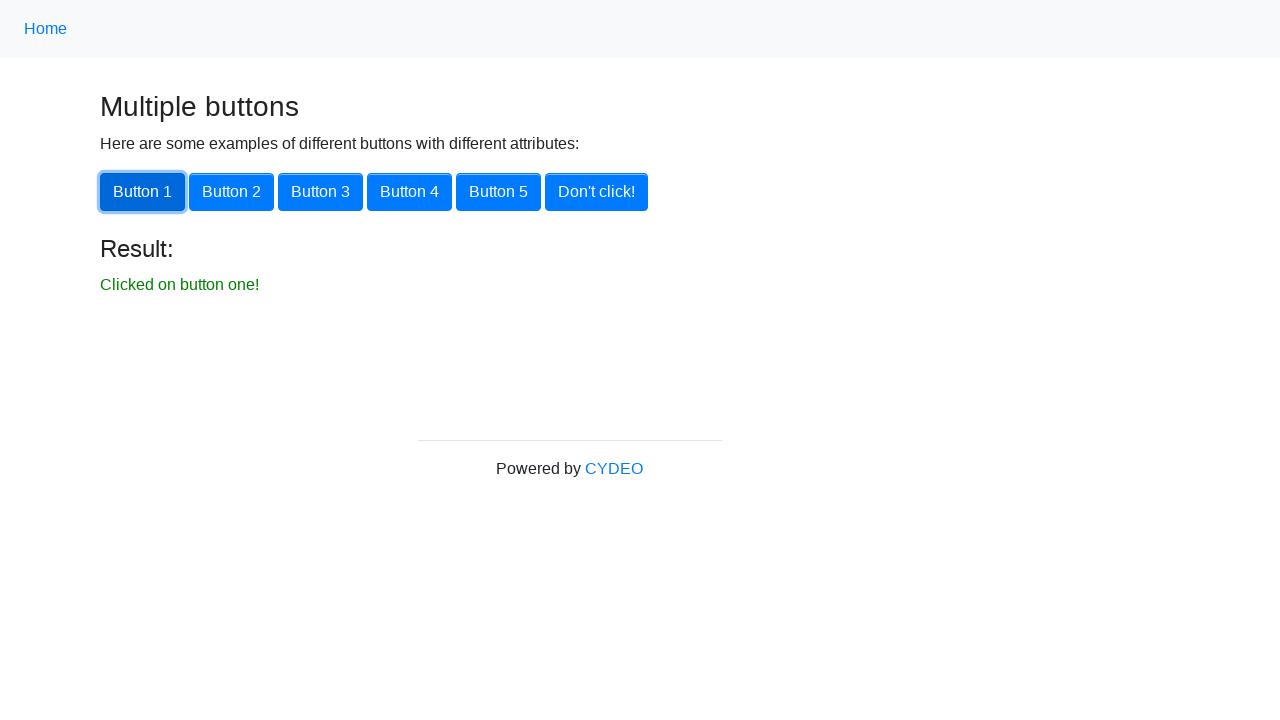

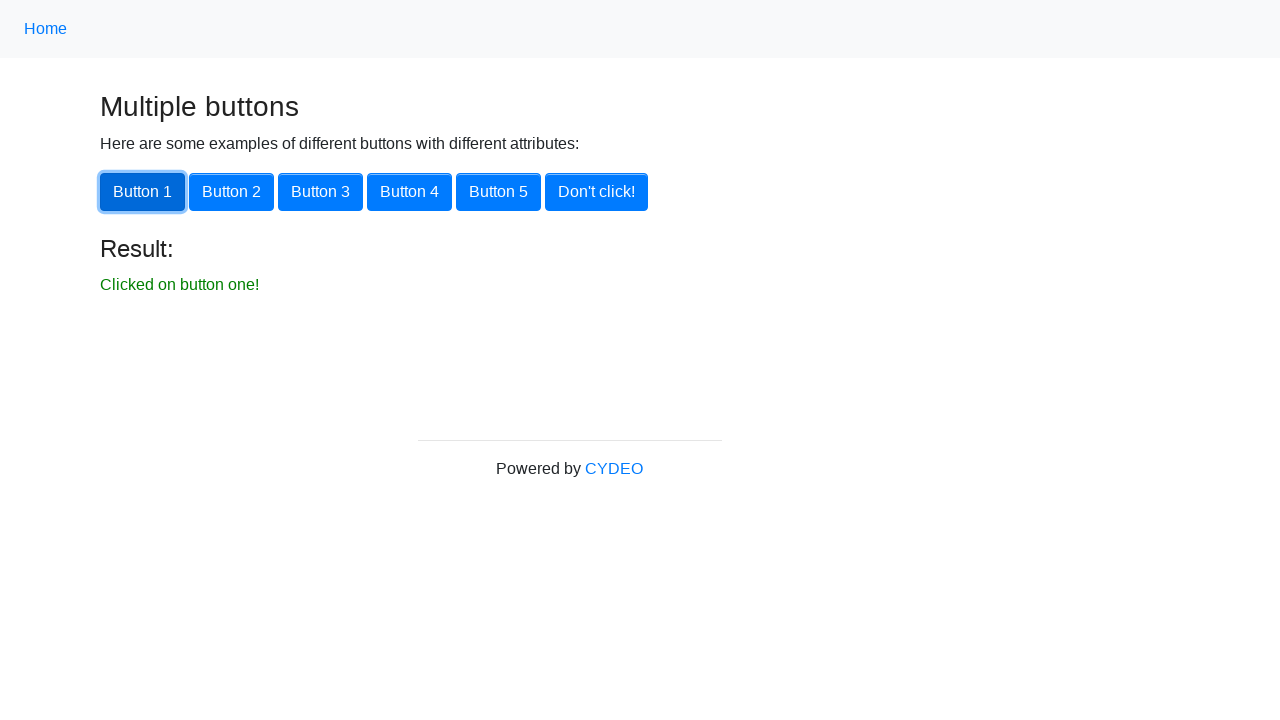